Tests form validation by attempting to register a partner without filling any required fields and verifying that appropriate error messages are displayed for each mandatory field.

Starting URL: https://walkdog.vercel.app/

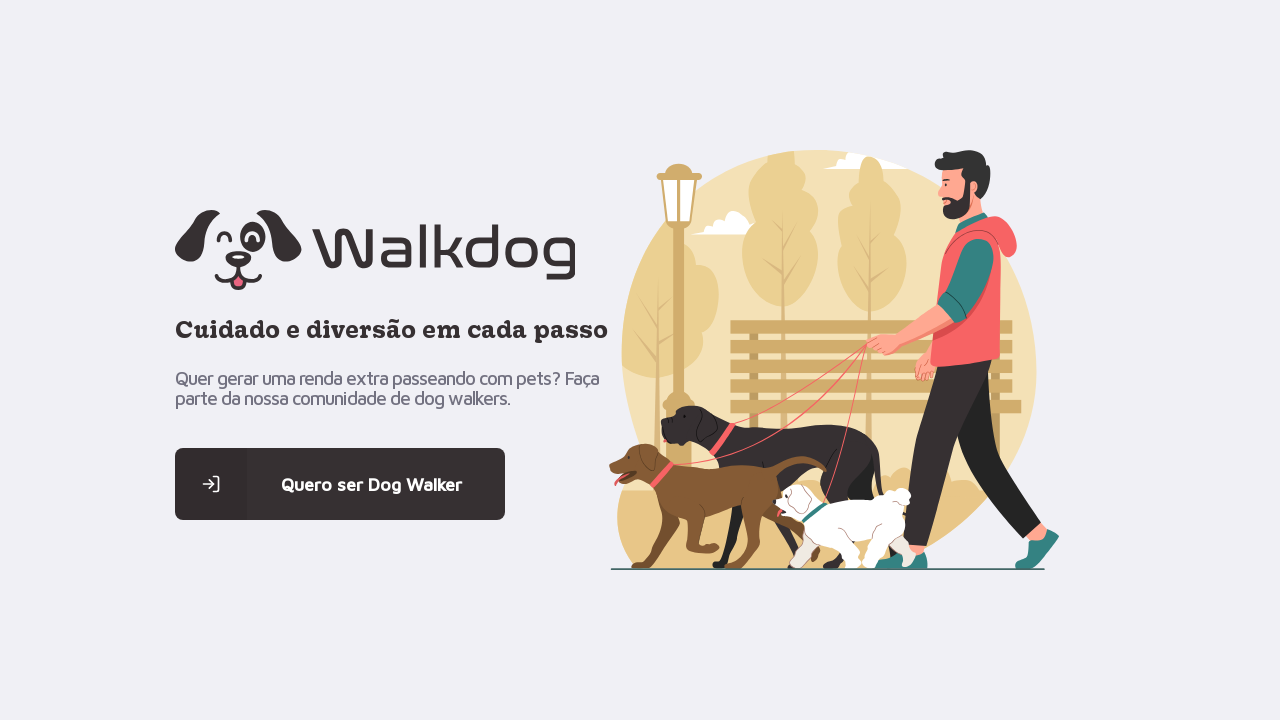

Clicked on the partner registration link at (211, 484) on .content > main:nth-child(1) > a:nth-child(4) > span:nth-child(1)
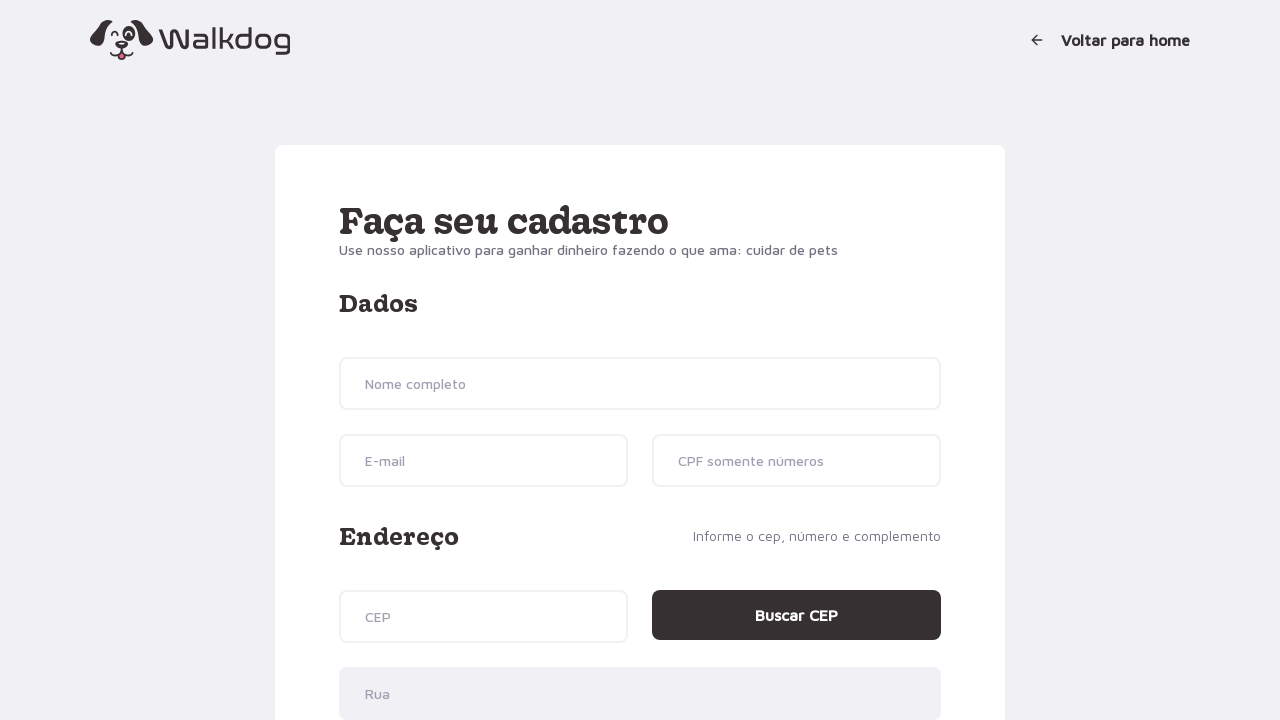

Clicked register button without filling required fields at (866, 548) on .button-register
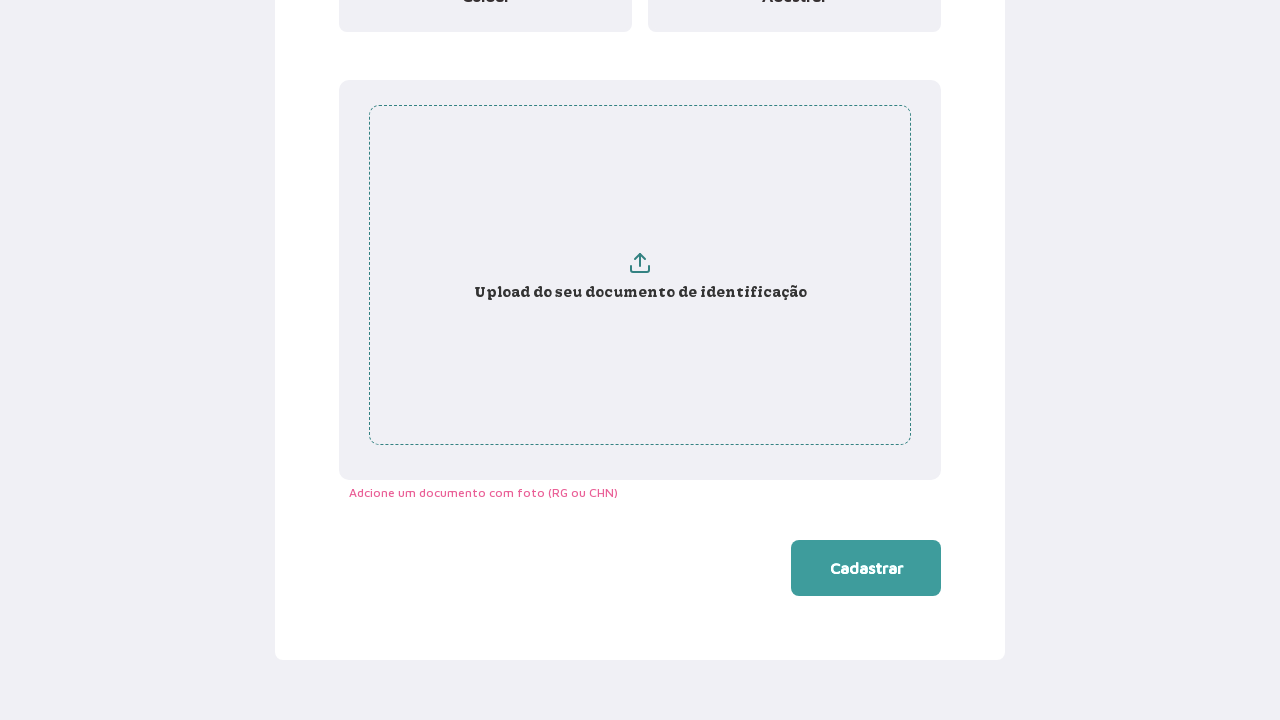

Error messages appeared for missing required fields
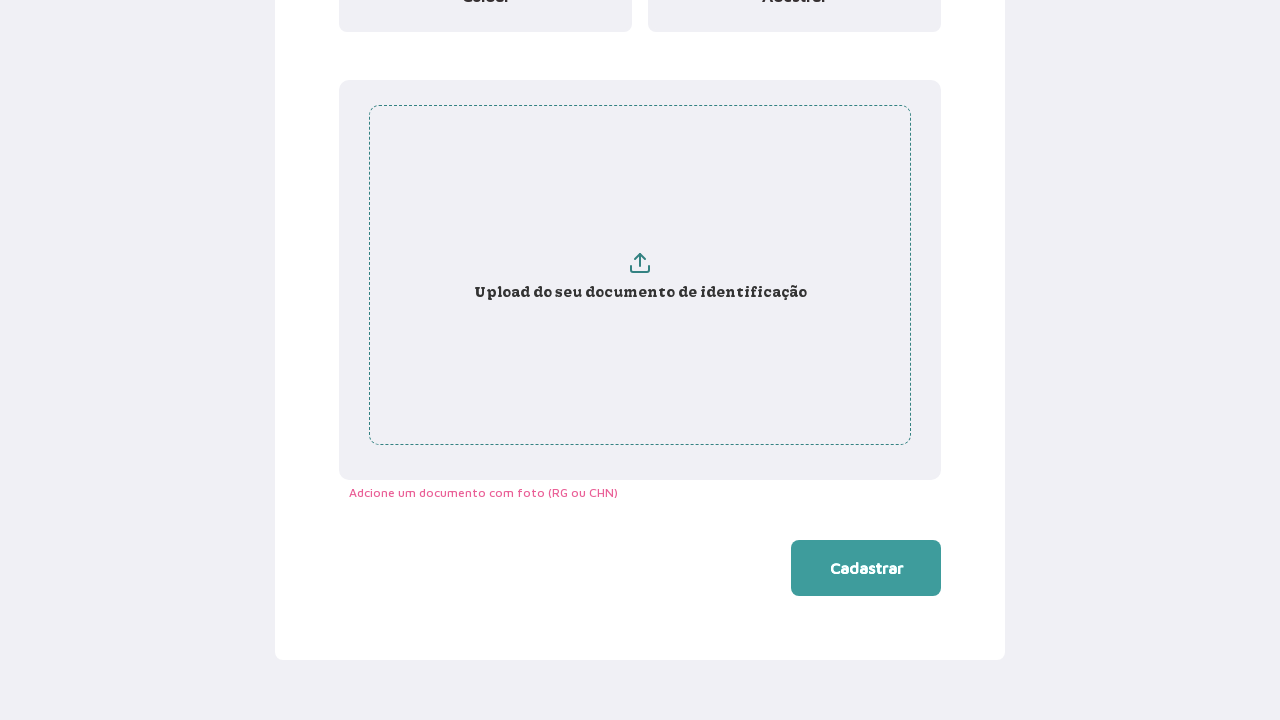

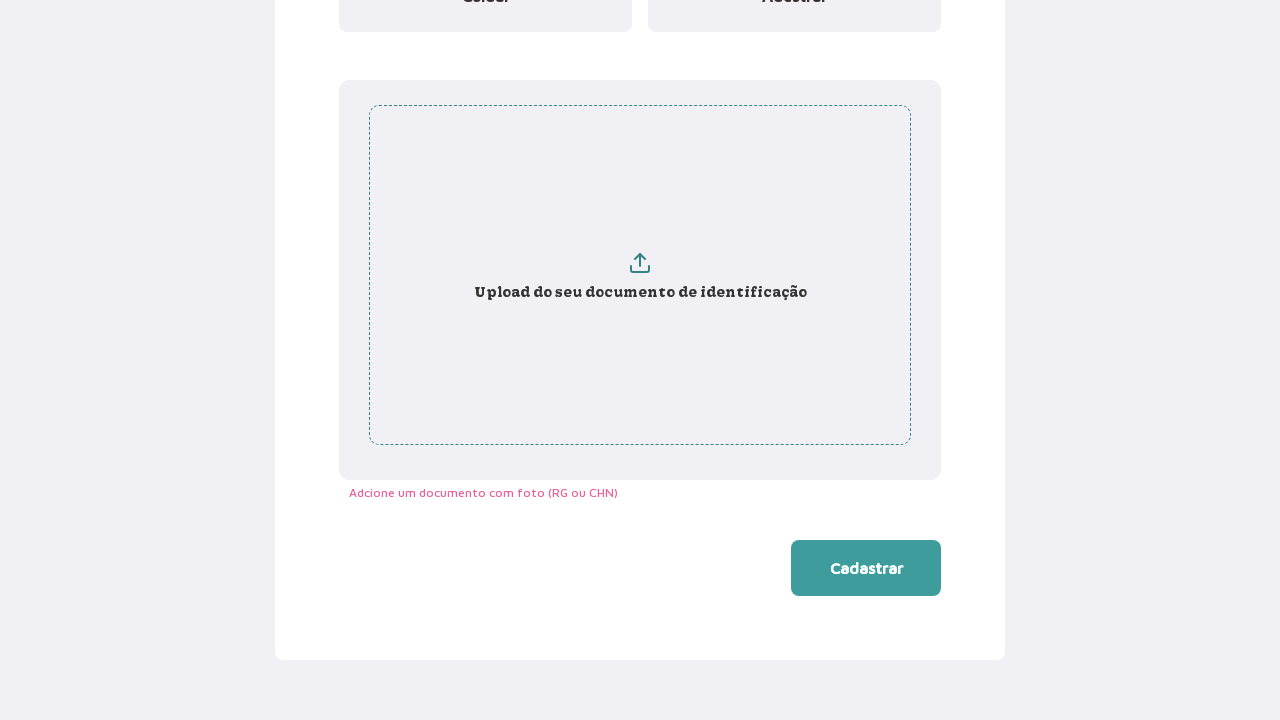